Tests CSS properties of a "Yes" button element before and after clicking it, verifying styles like border-width, background-color, border-radius, font properties, and padding.

Starting URL: https://demoapps.qspiders.com/ui/button?sublist=0

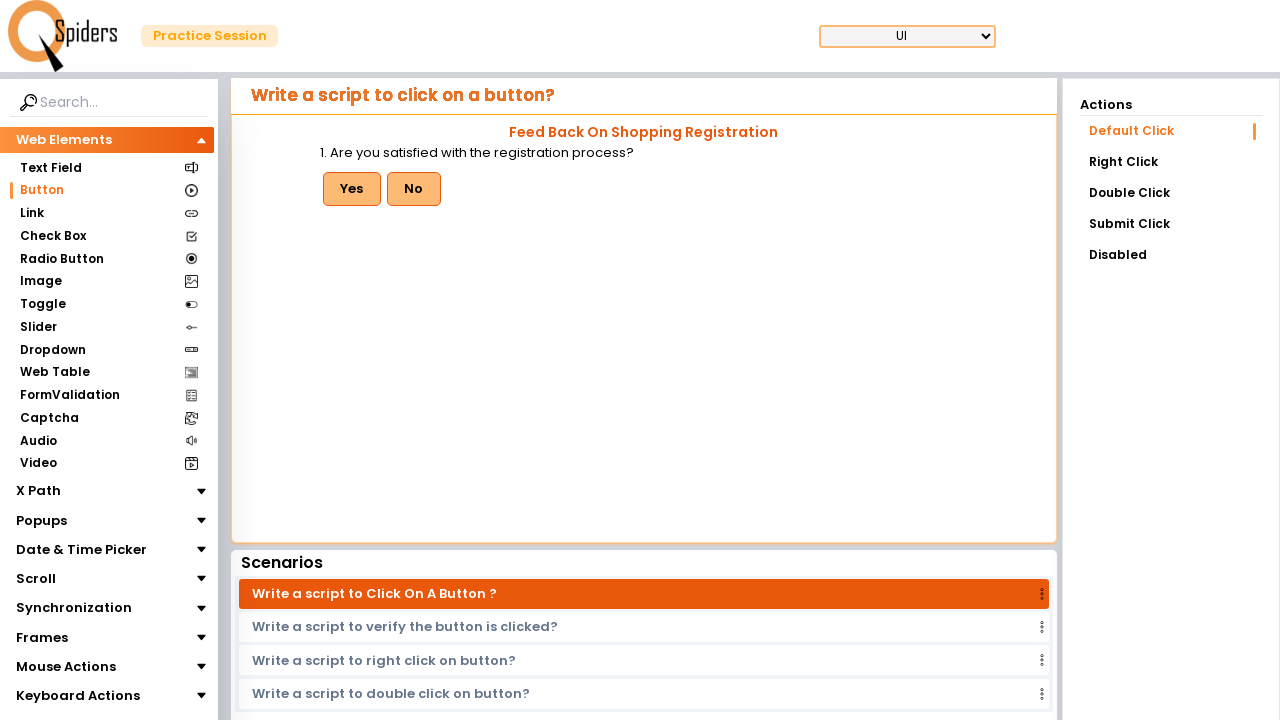

Set viewport size to 1920x1080
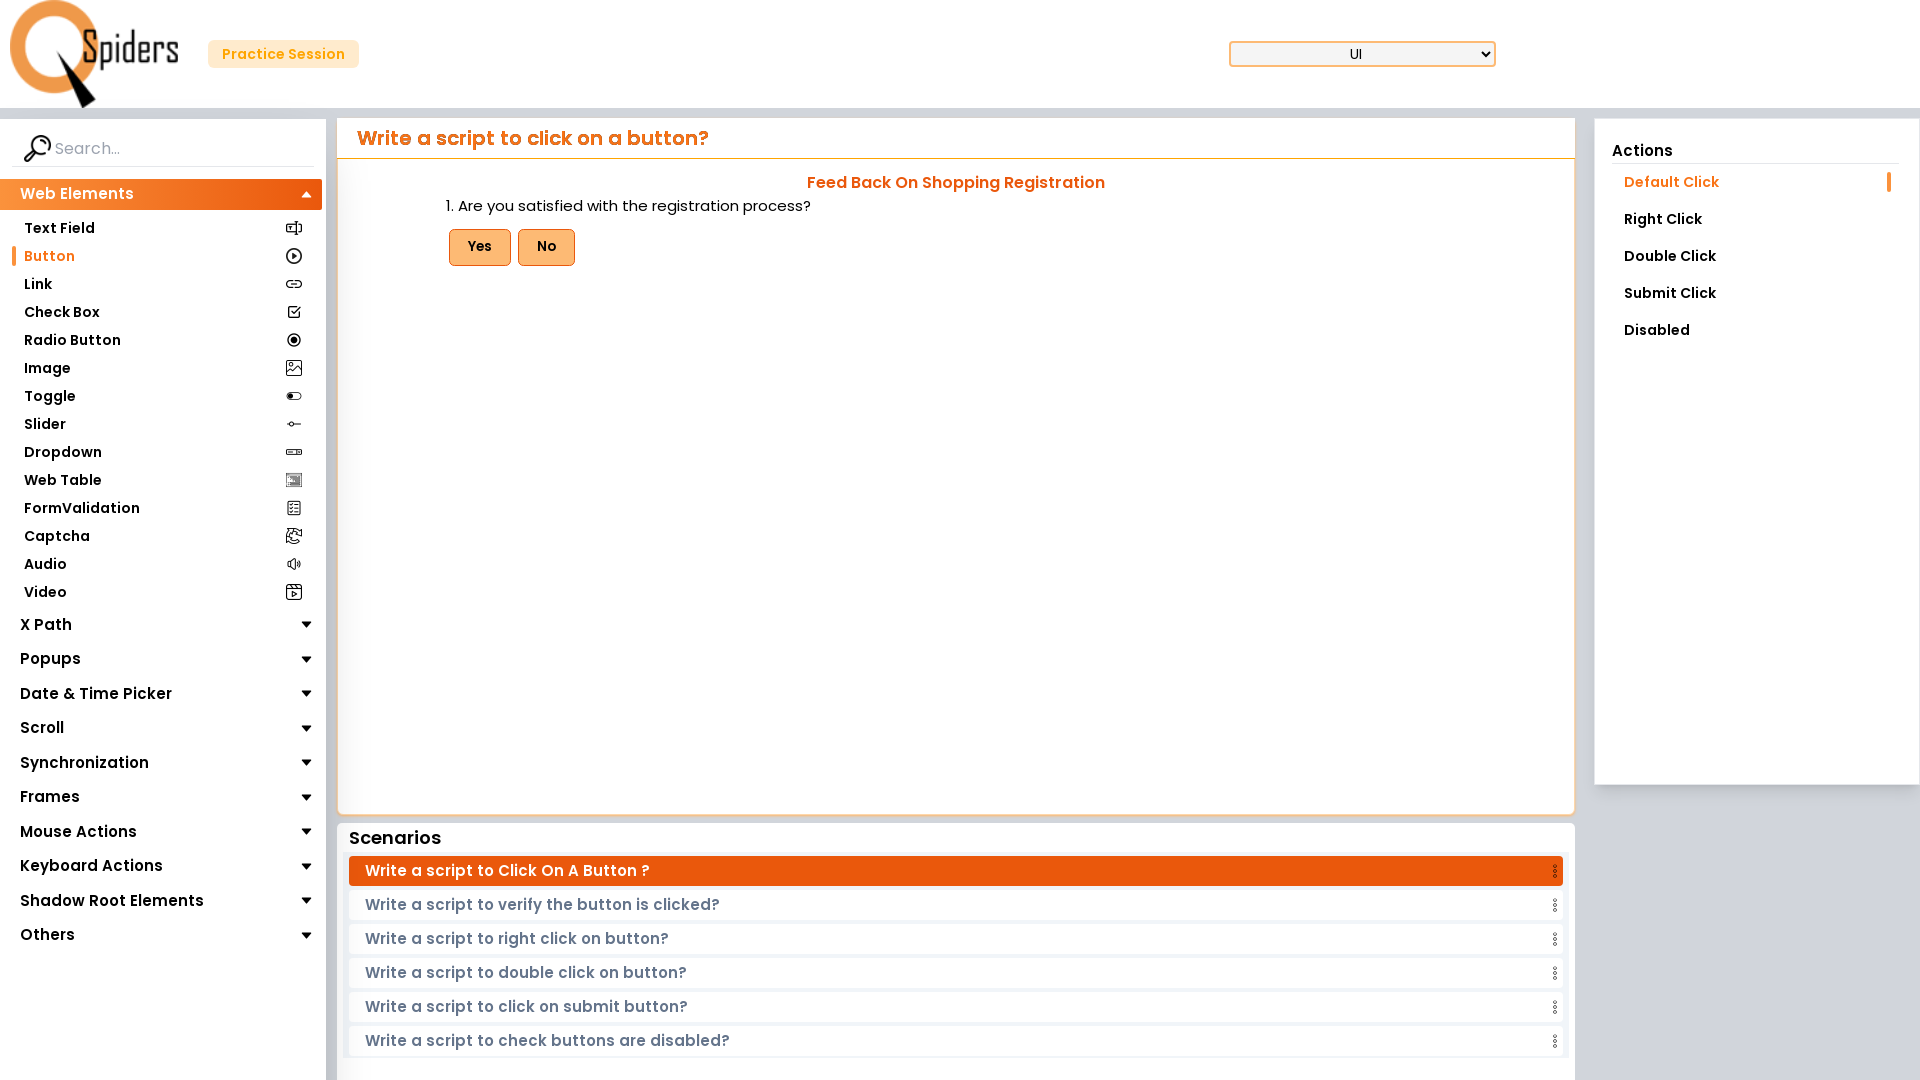

Located 'Yes' button element
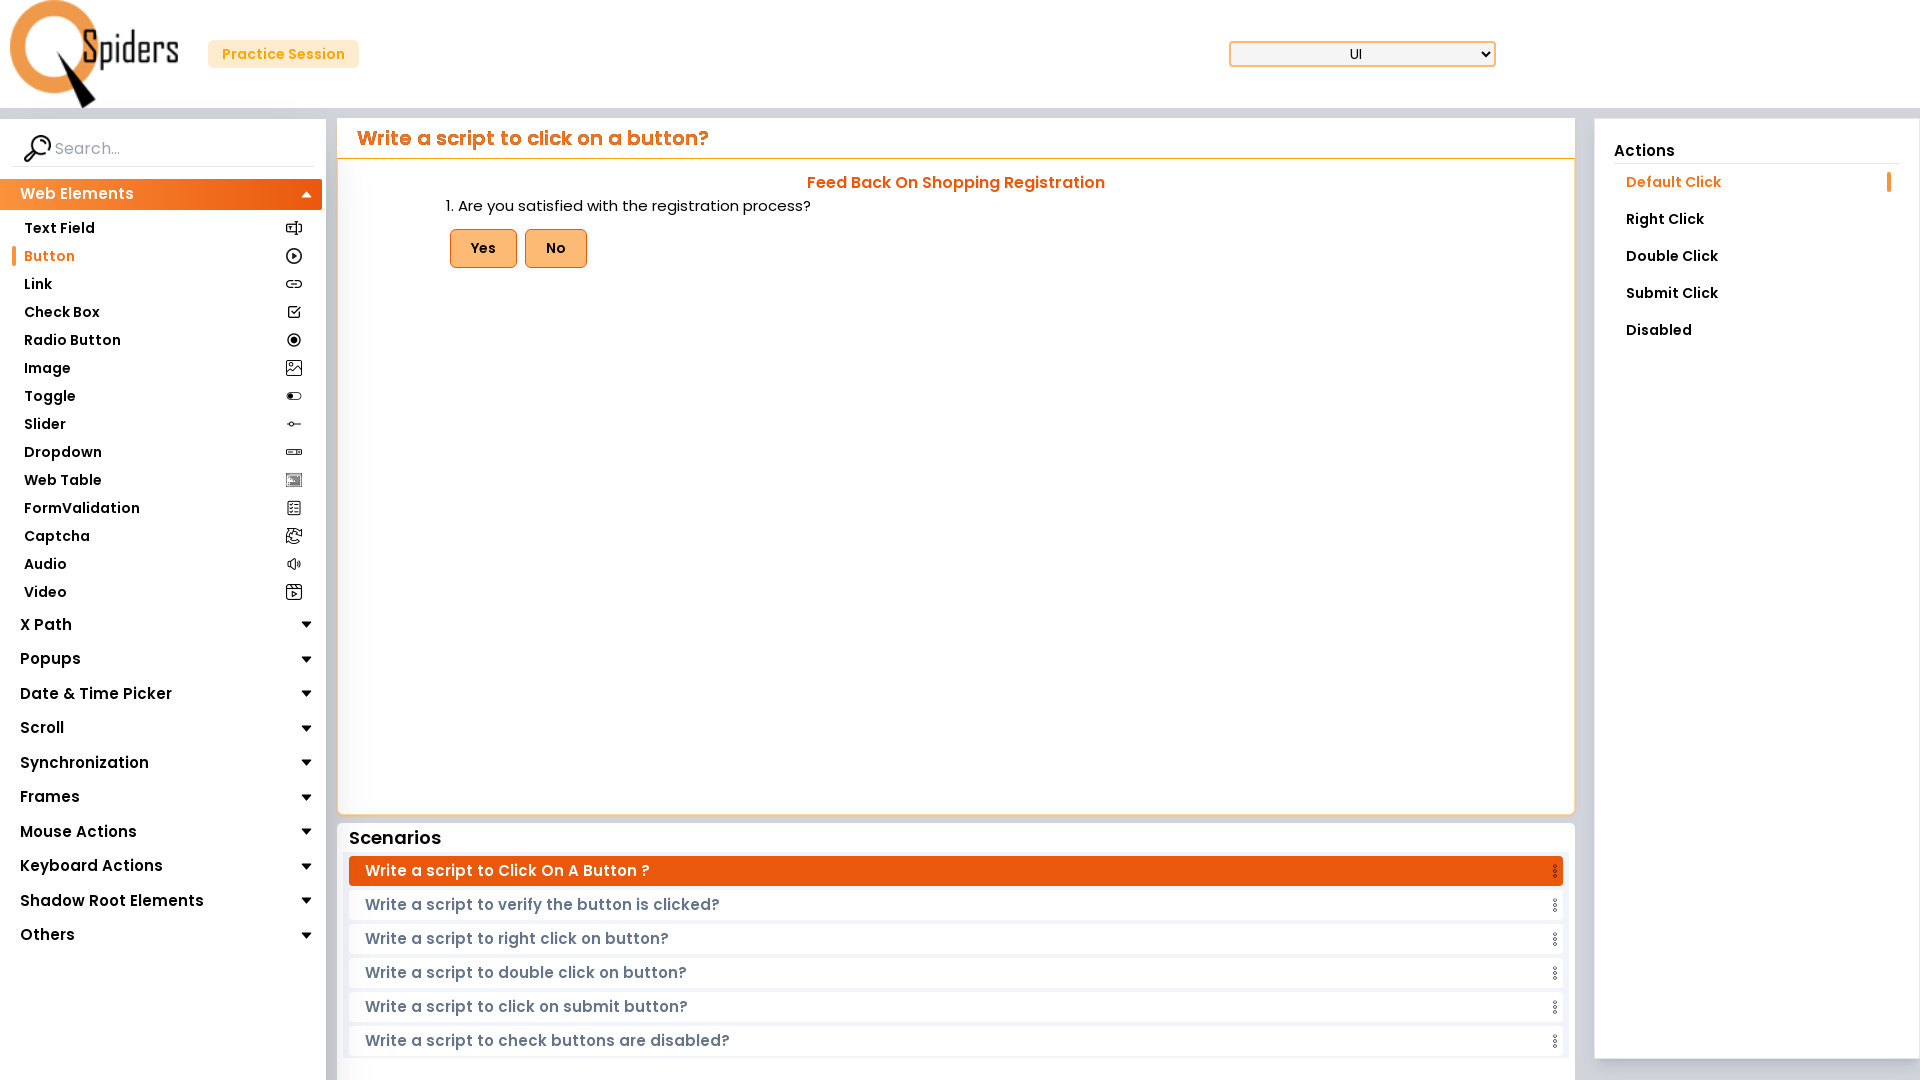

'Yes' button is now visible
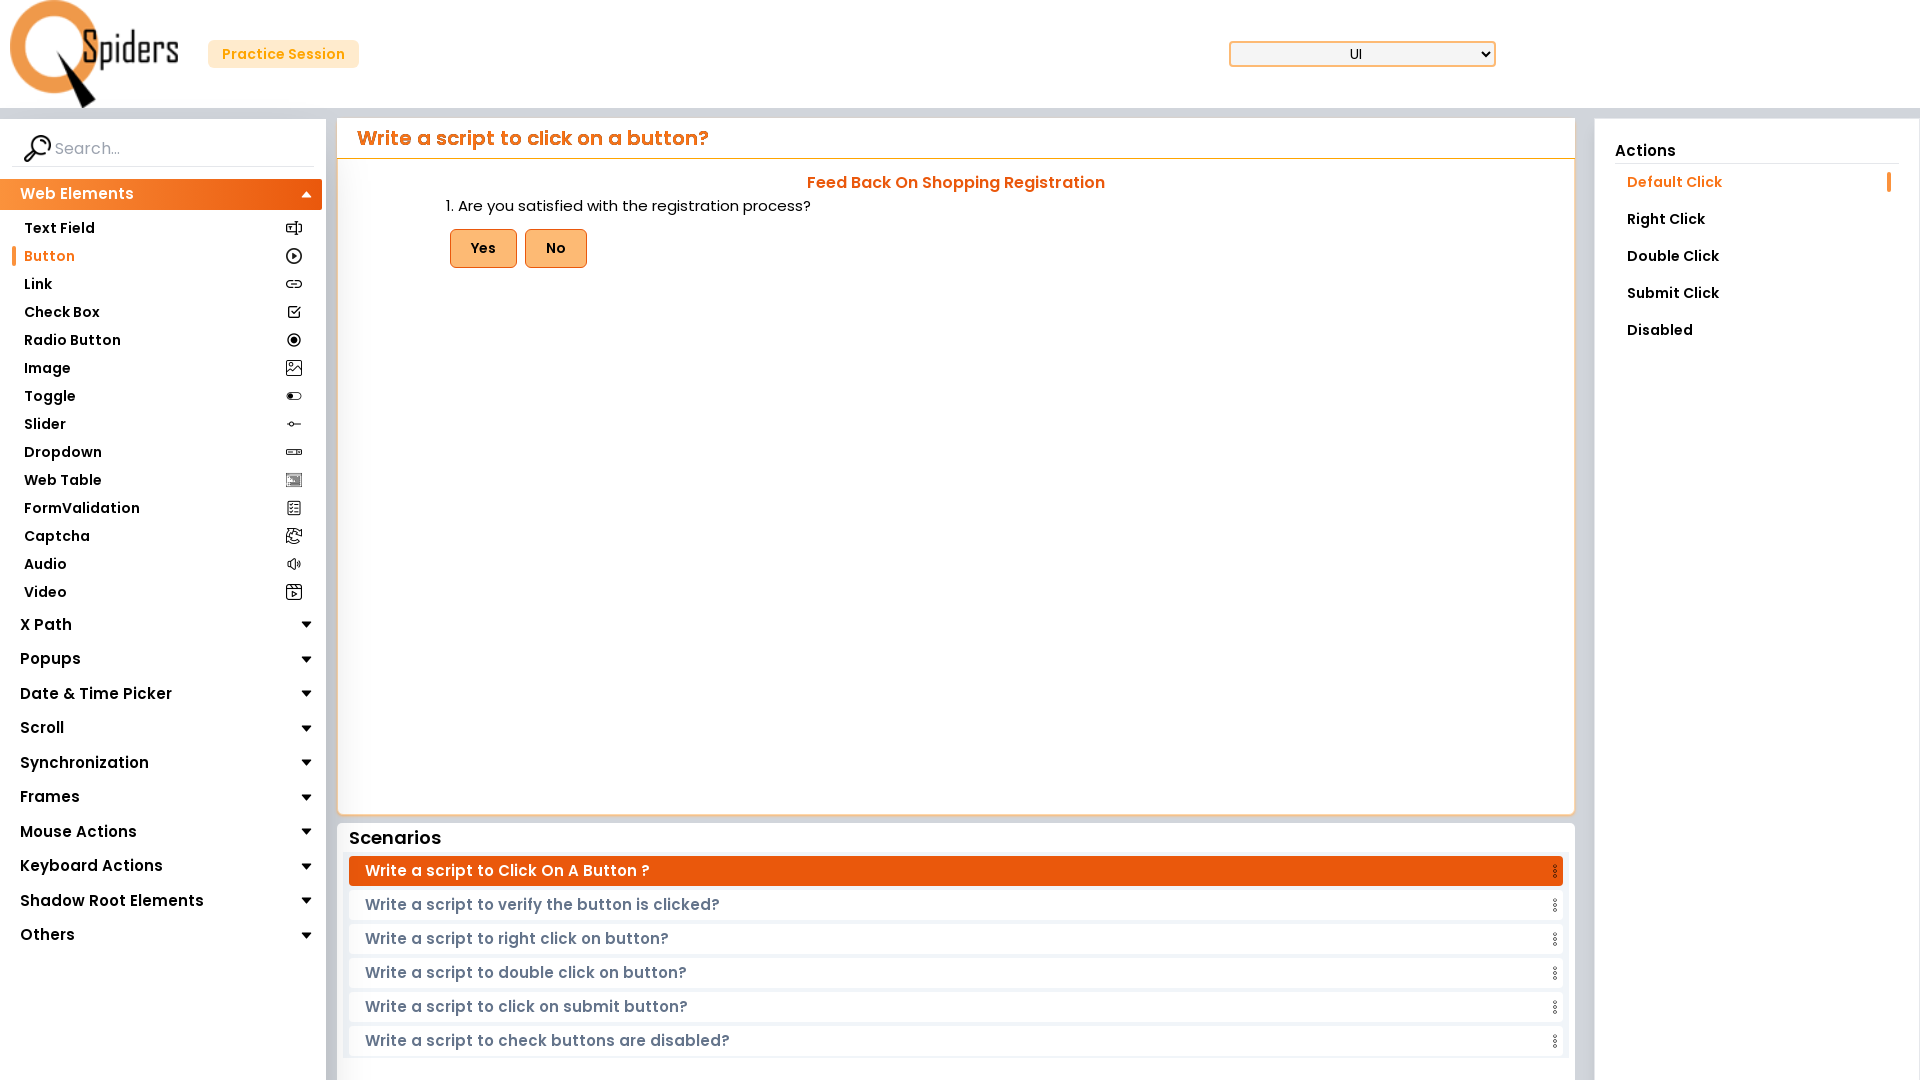

Clicked the 'Yes' button at (483, 249) on internal:role=button[name="Yes"i]
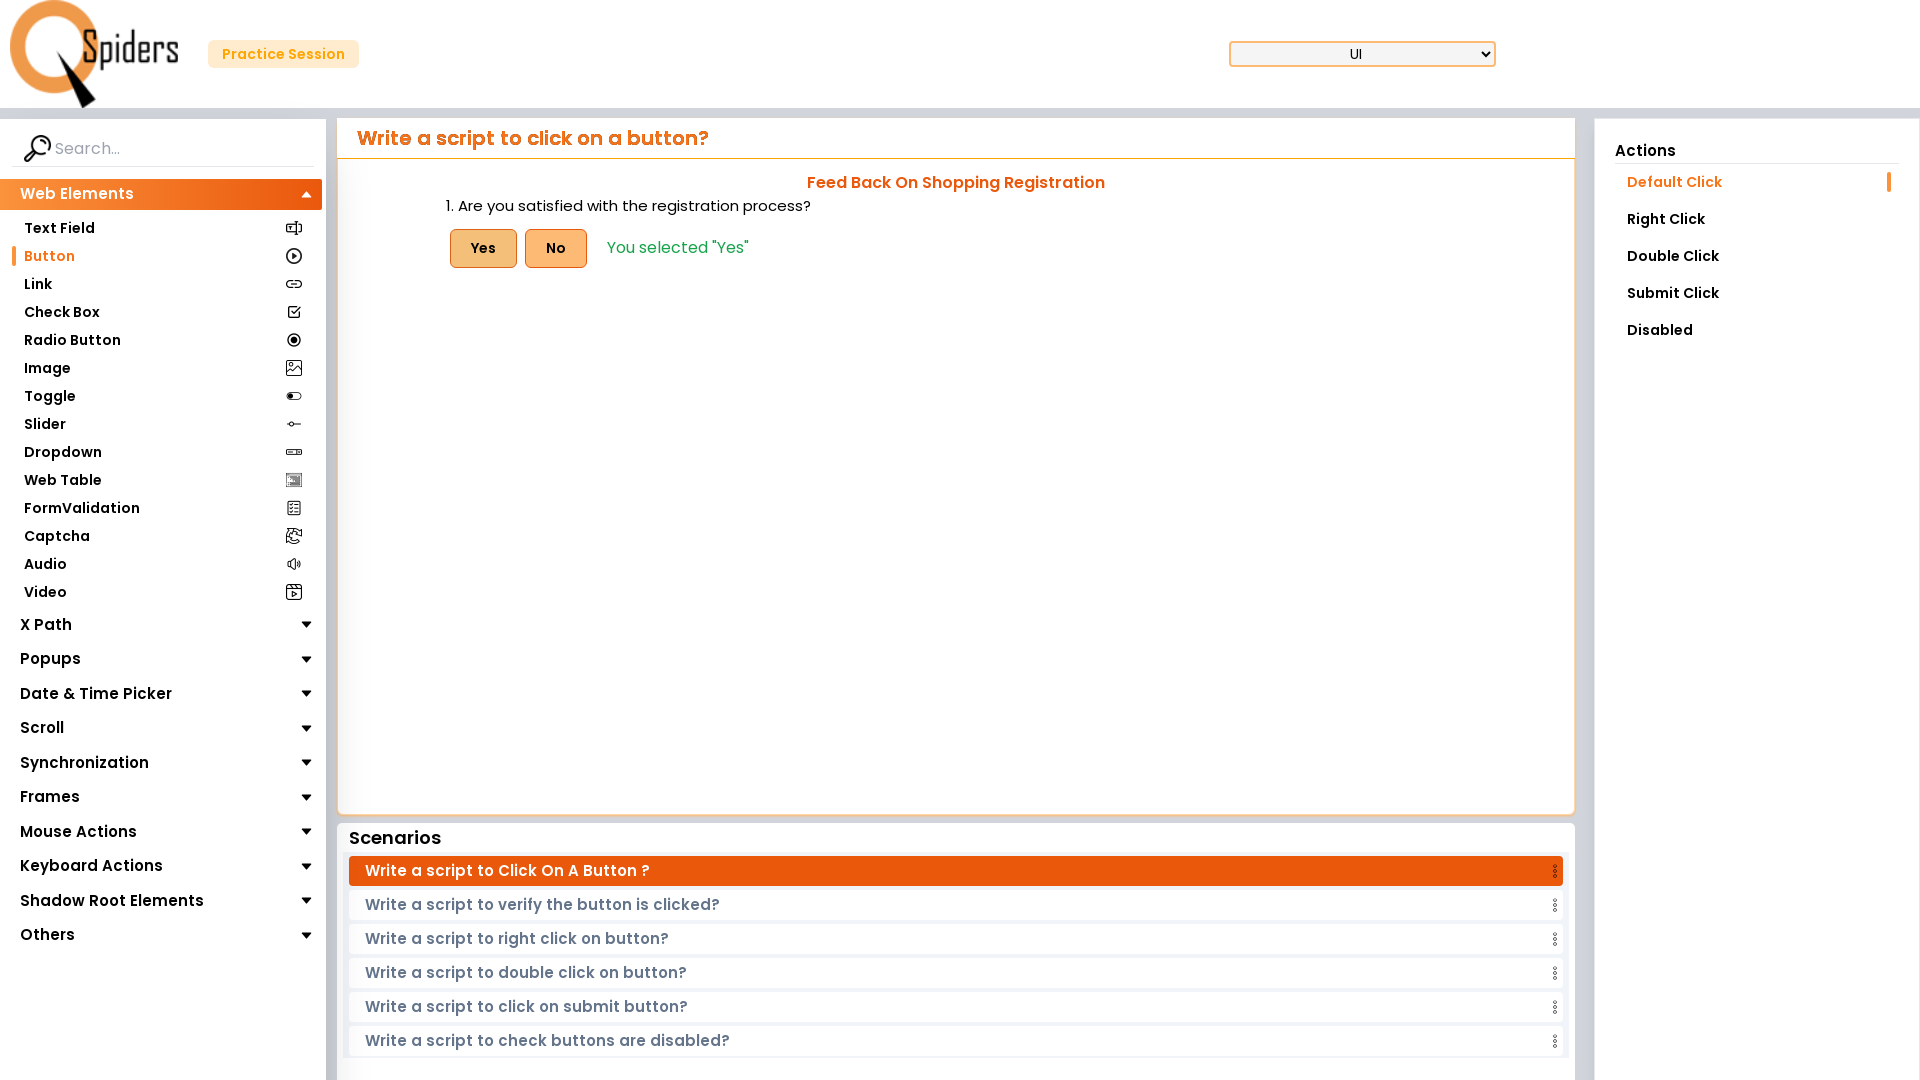

Waited 500ms for CSS transitions to complete
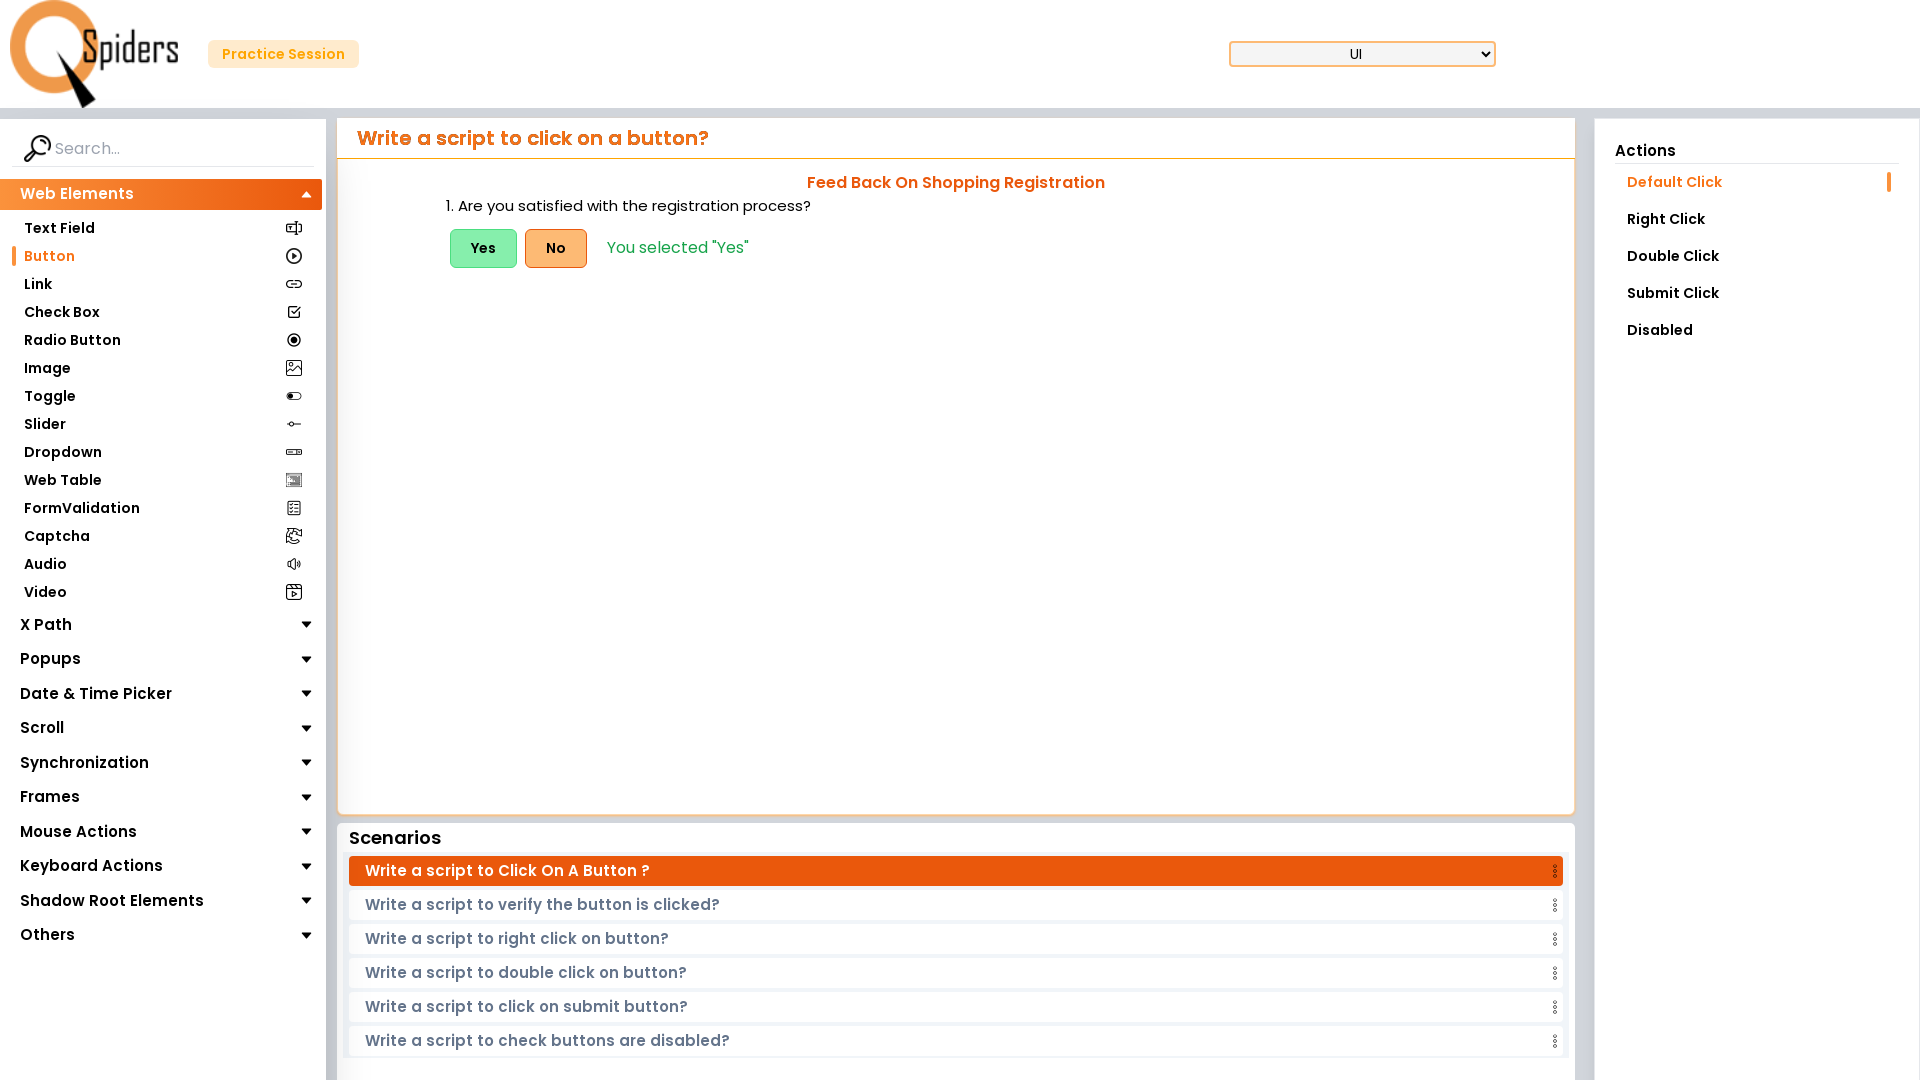

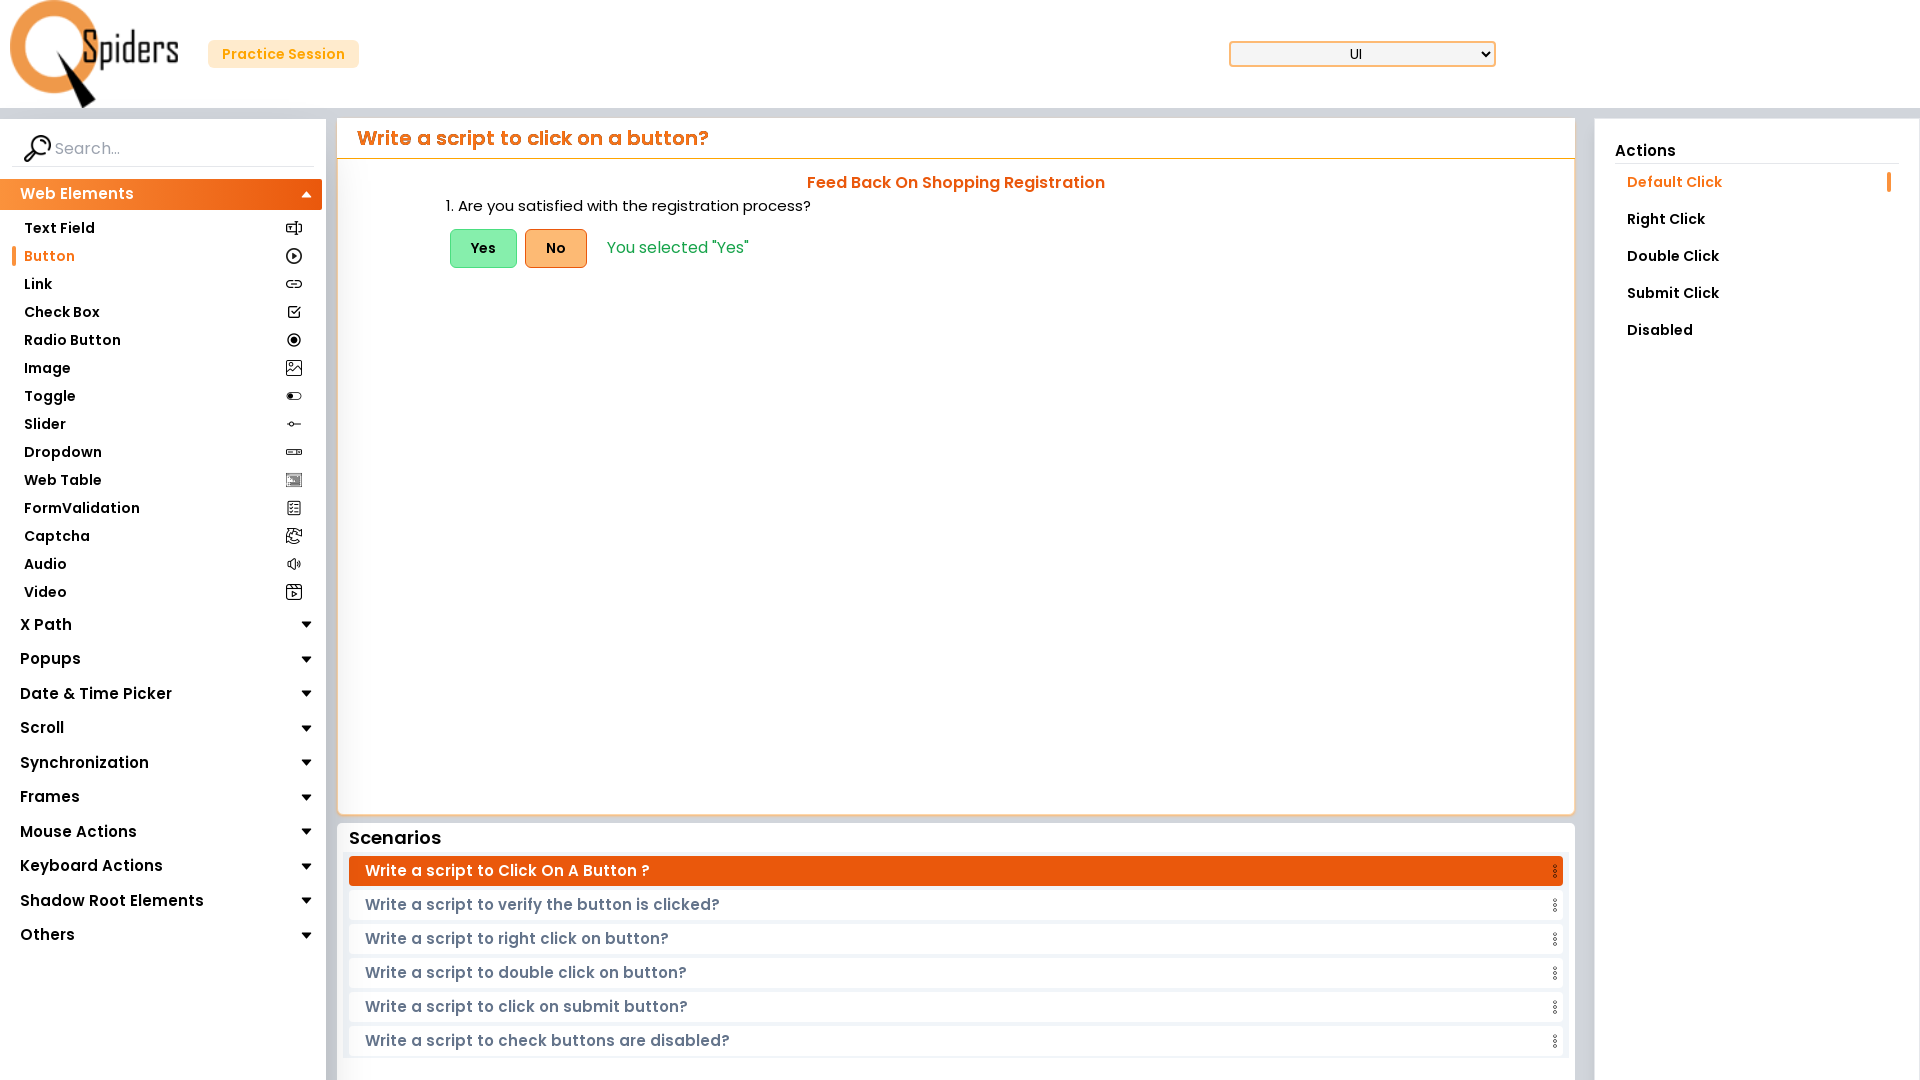